Tests drag and drop functionality by dragging an element and dropping it onto a target area, then verifies the drop was successful

Starting URL: https://demoqa.com/droppable

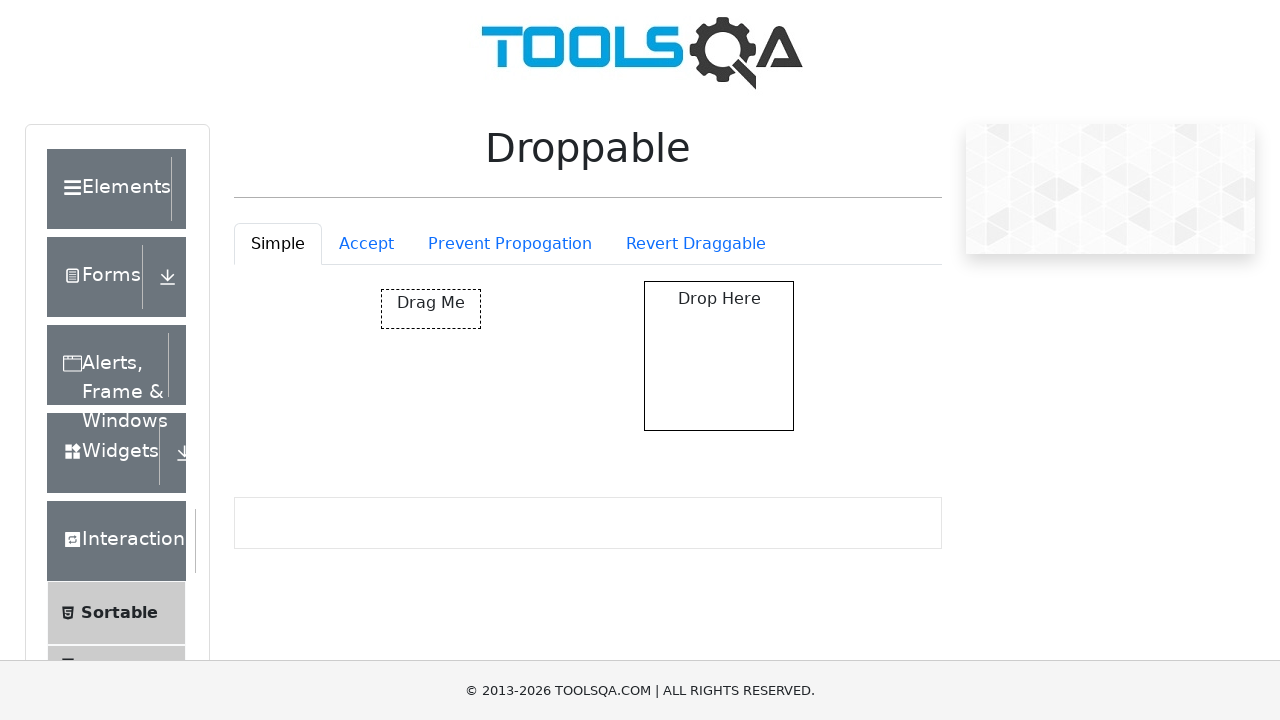

Navigated to https://demoqa.com/droppable
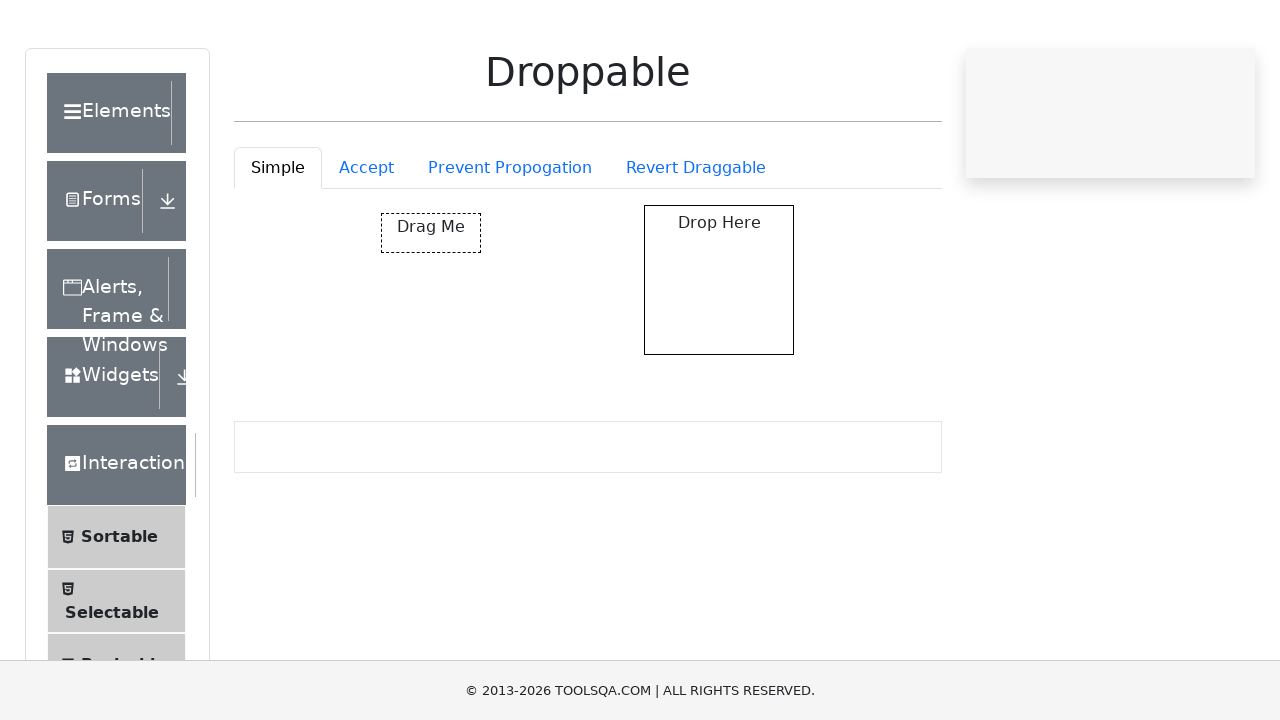

Located draggable element with id='draggable'
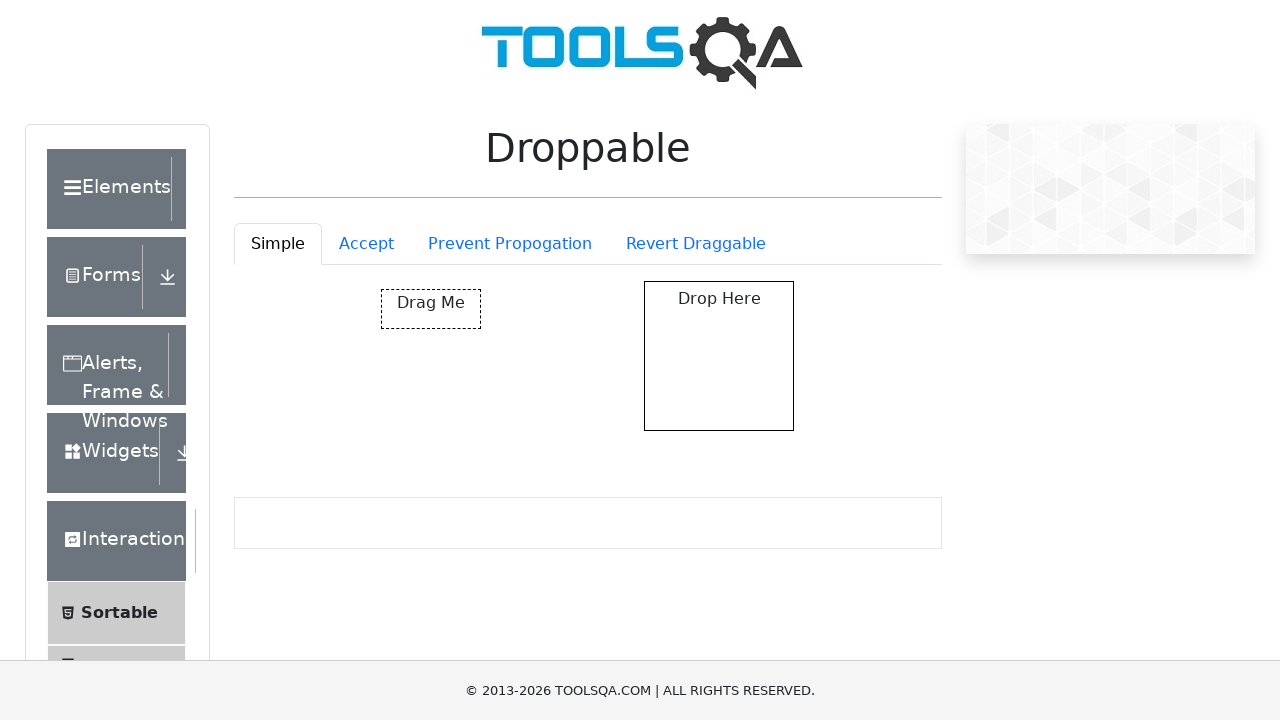

Located droppable target area with id='droppable'
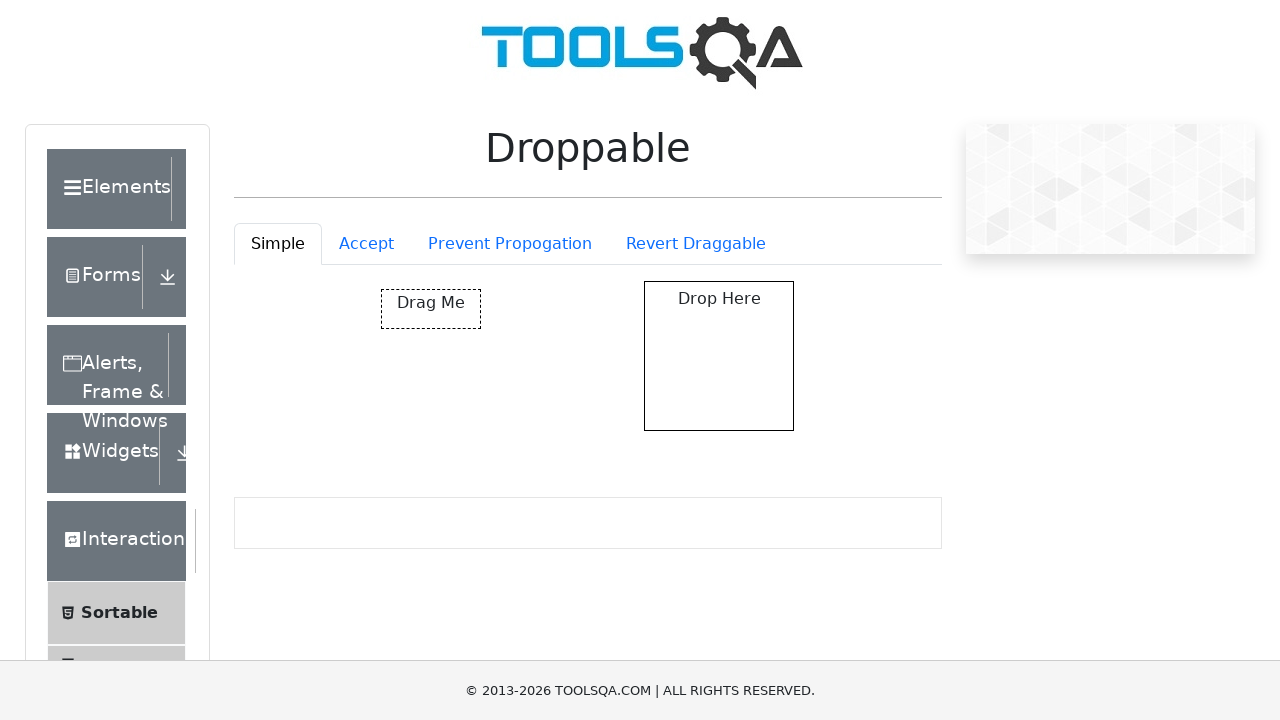

Dragged element and dropped it onto target area at (719, 356)
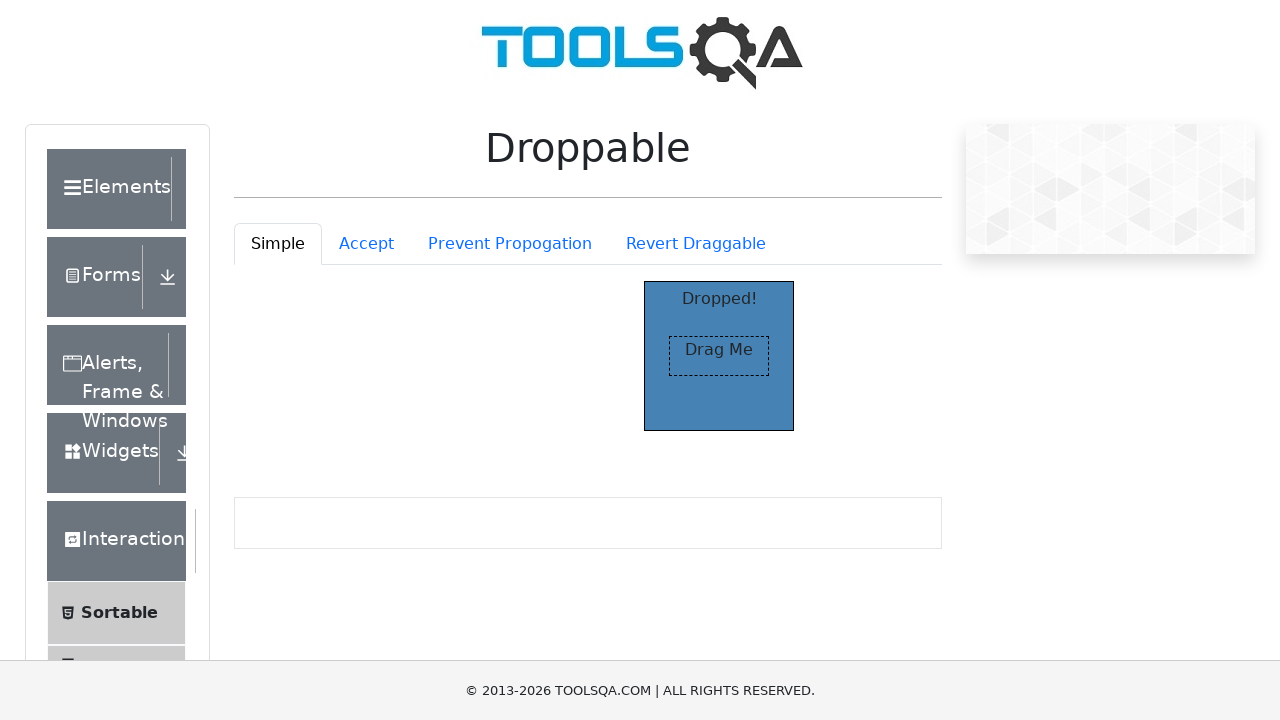

Verified 'Dropped!' text appeared in drop area
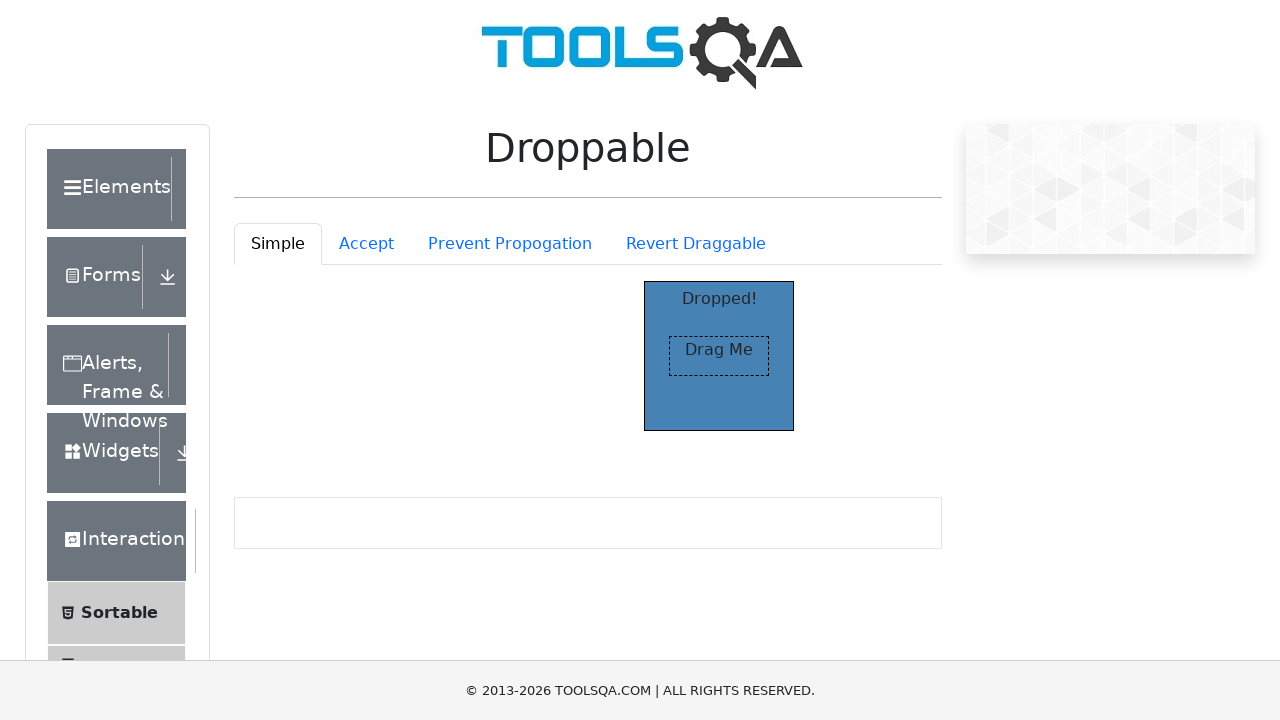

Asserted that drop element text equals 'Dropped!'
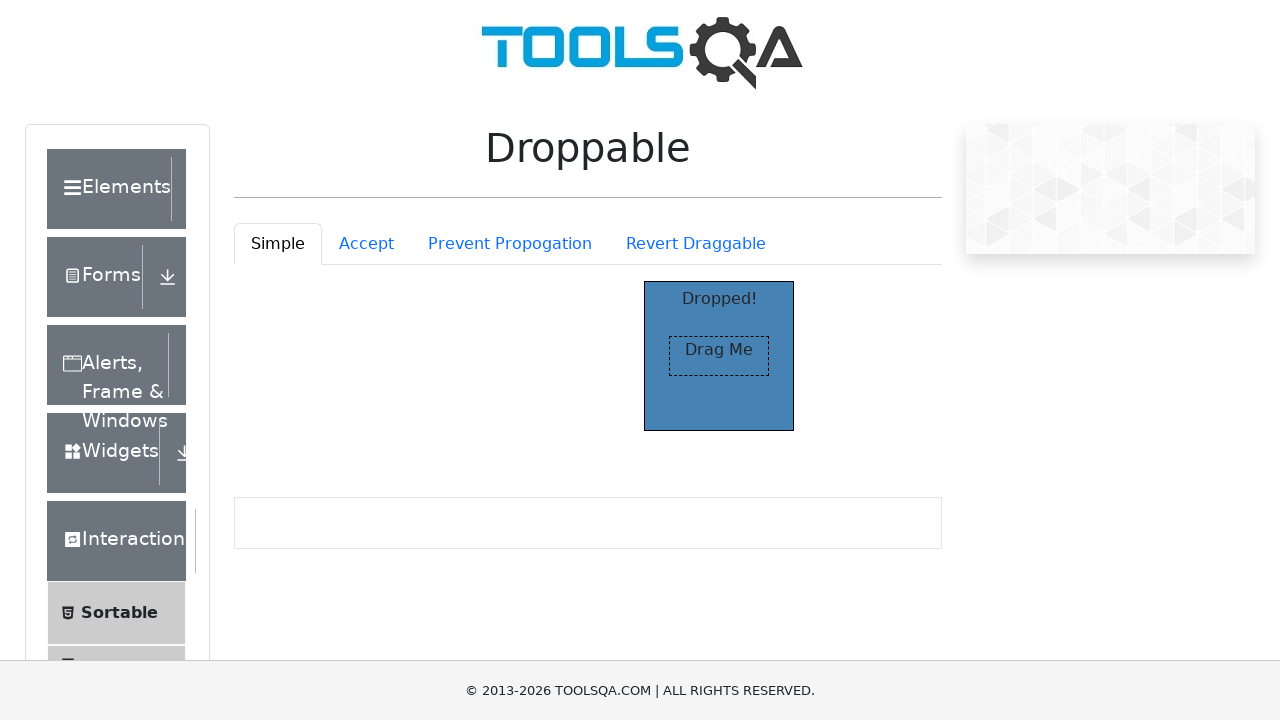

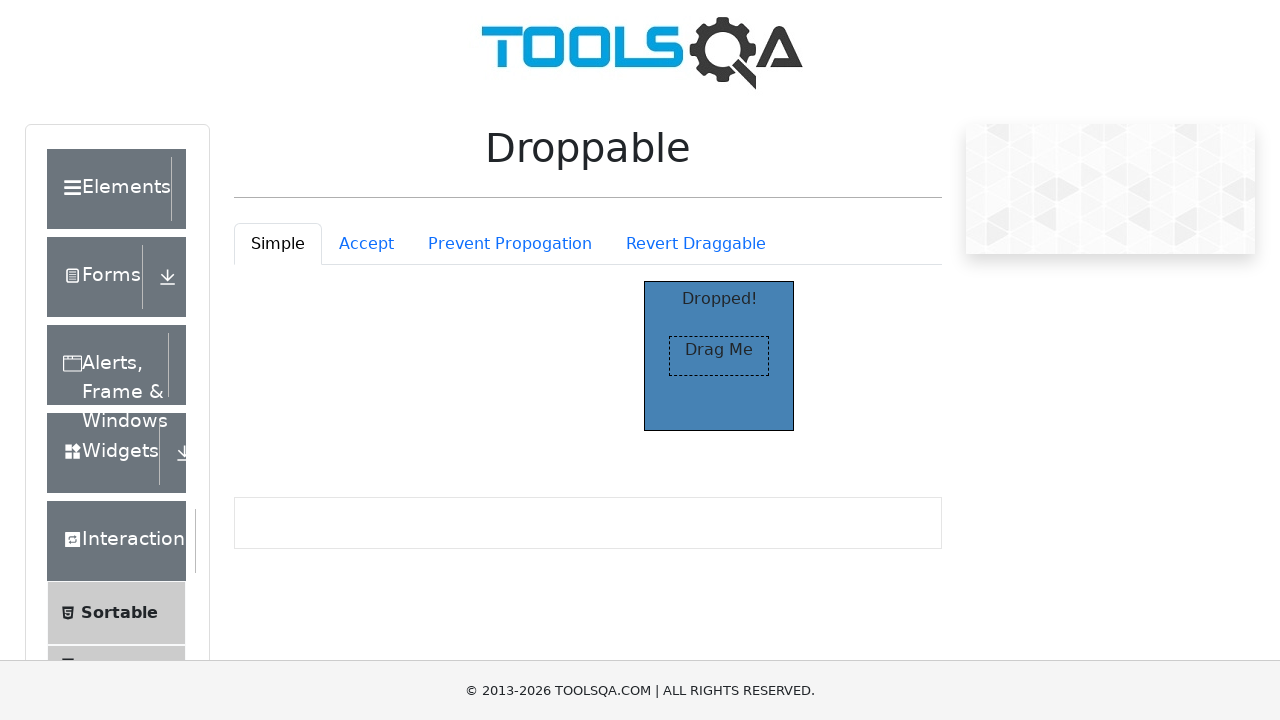